Tests login form validation with empty credentials by typing credentials, clearing inputs, clicking login, and verifying "Username is required" error message appears

Starting URL: https://www.saucedemo.com/

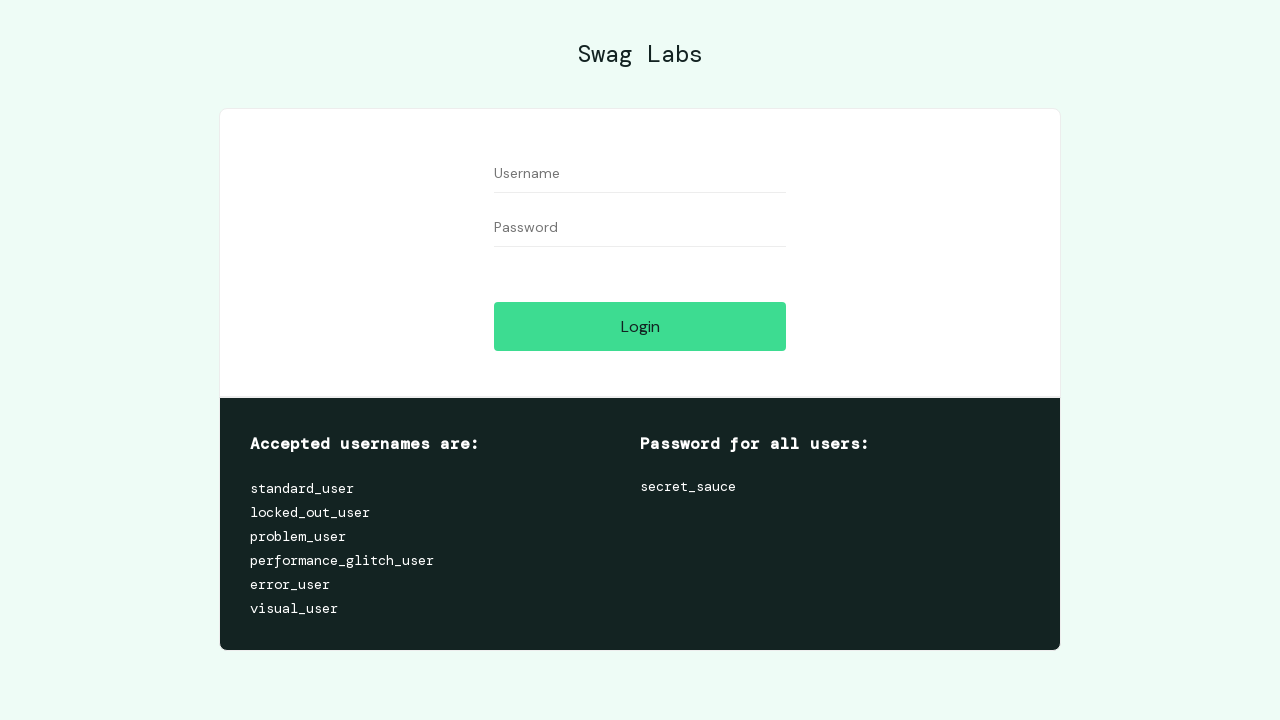

Filled username field with 'testuser' on input[data-test='username']
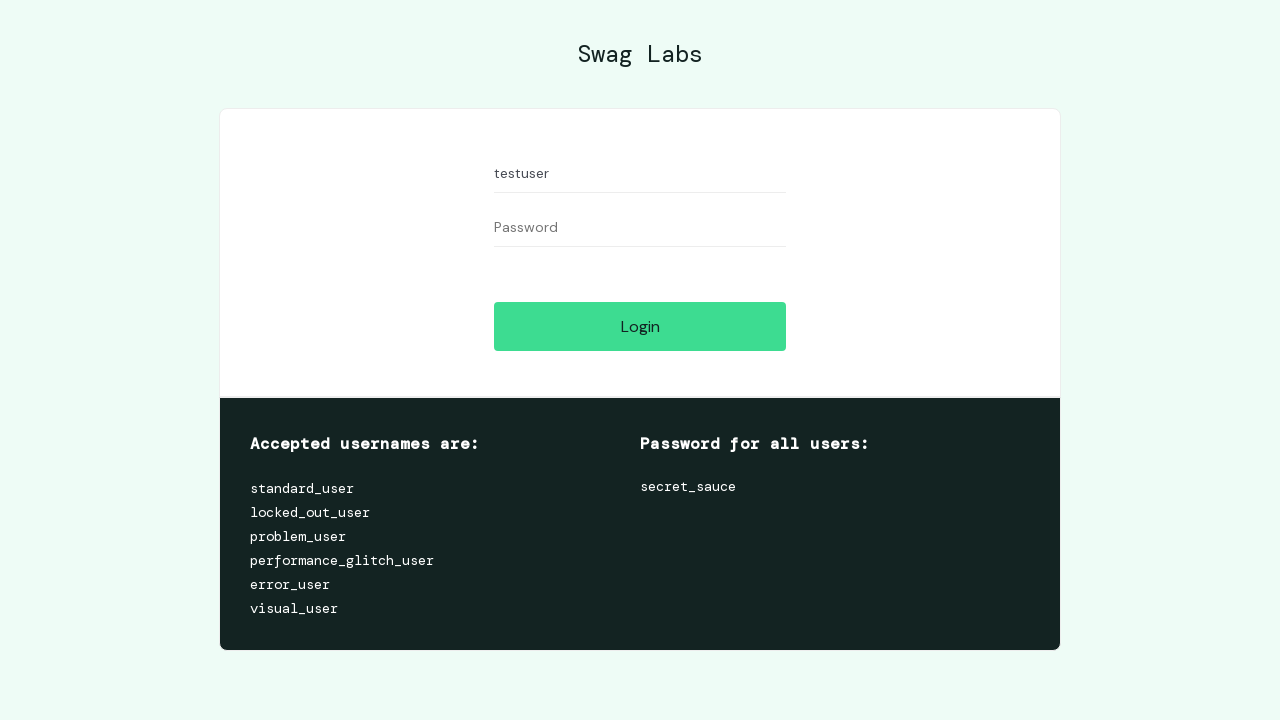

Filled password field with 'testpass123' on input[data-test='password']
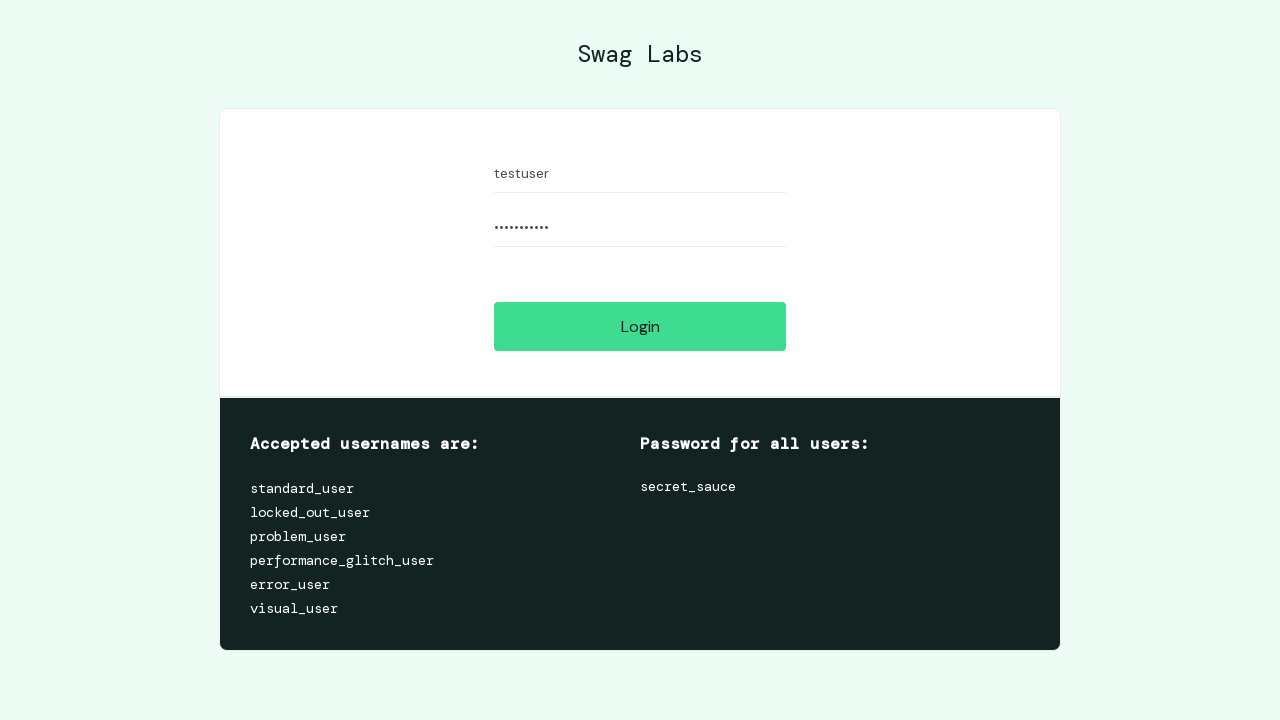

Cleared username field on input[data-test='username']
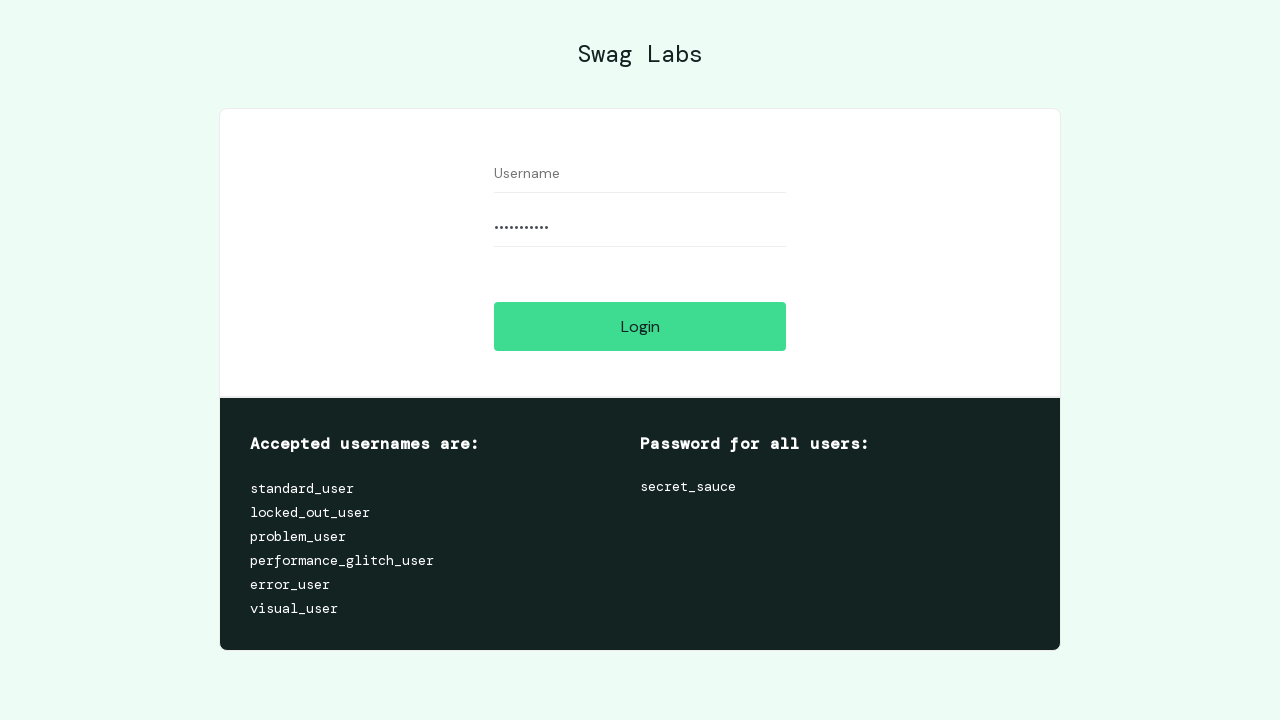

Cleared password field on input[data-test='password']
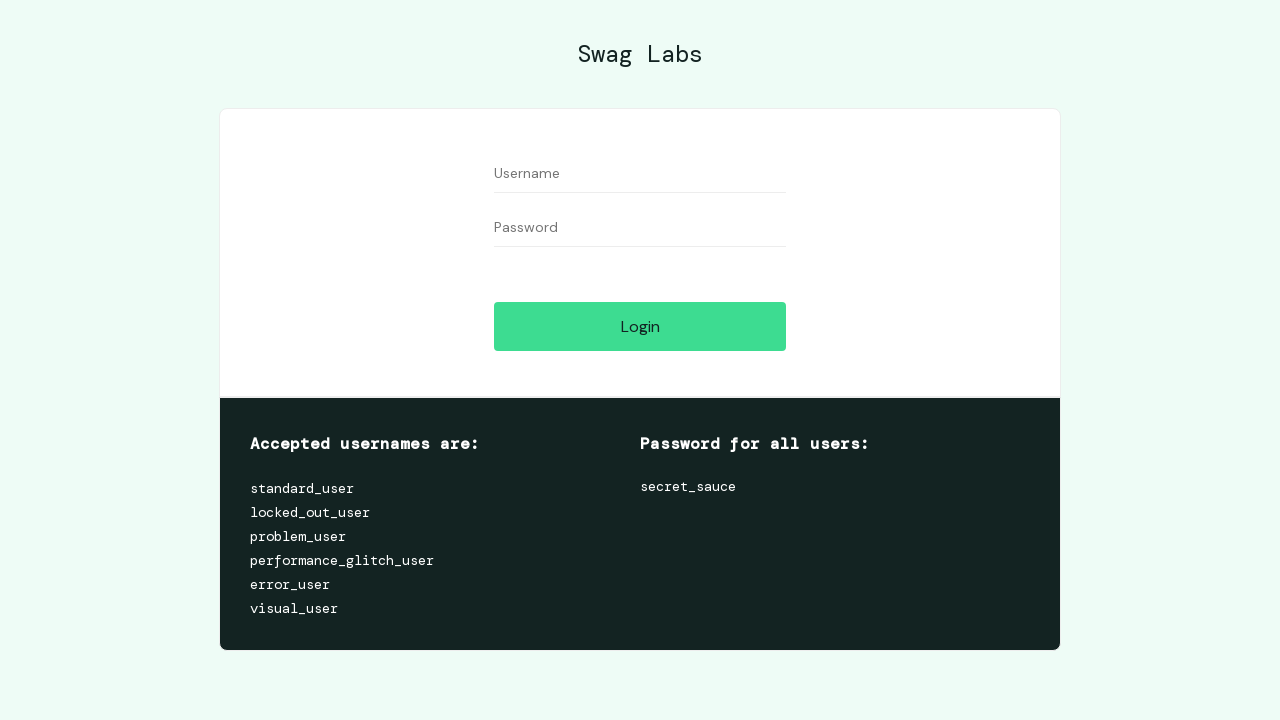

Clicked login button with empty credentials at (640, 326) on input[data-test='login-button']
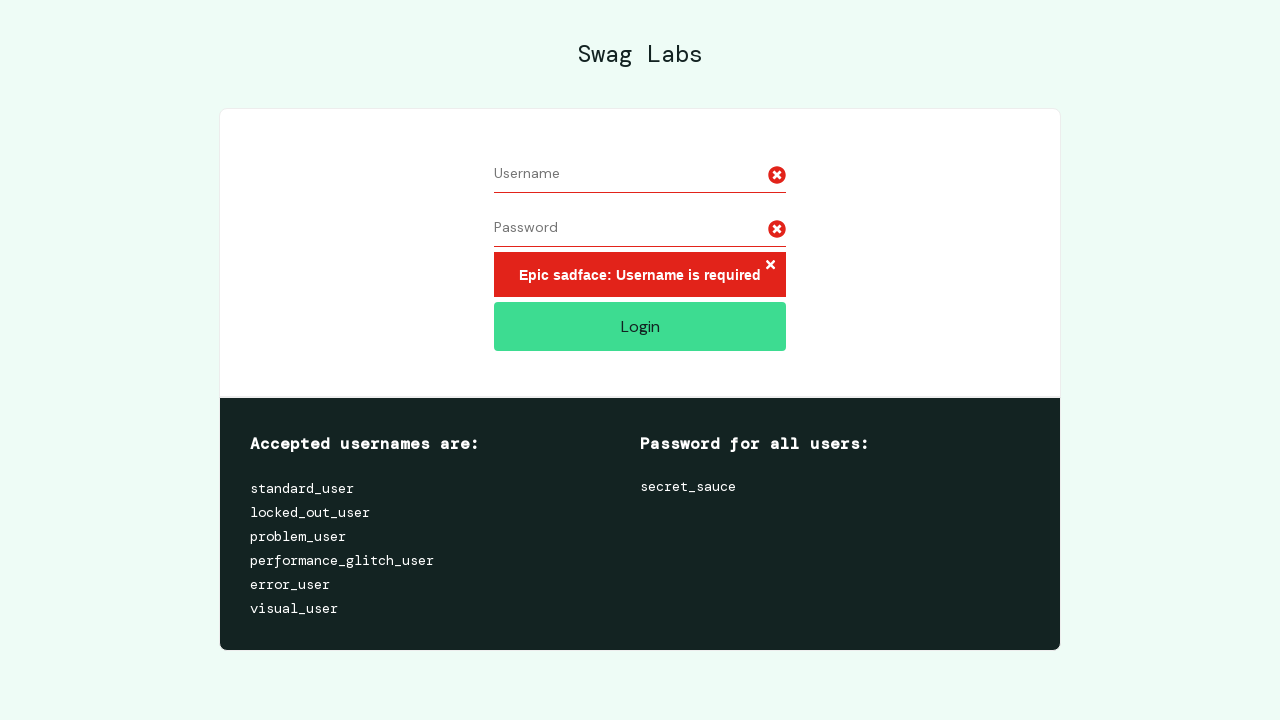

Error message element appeared
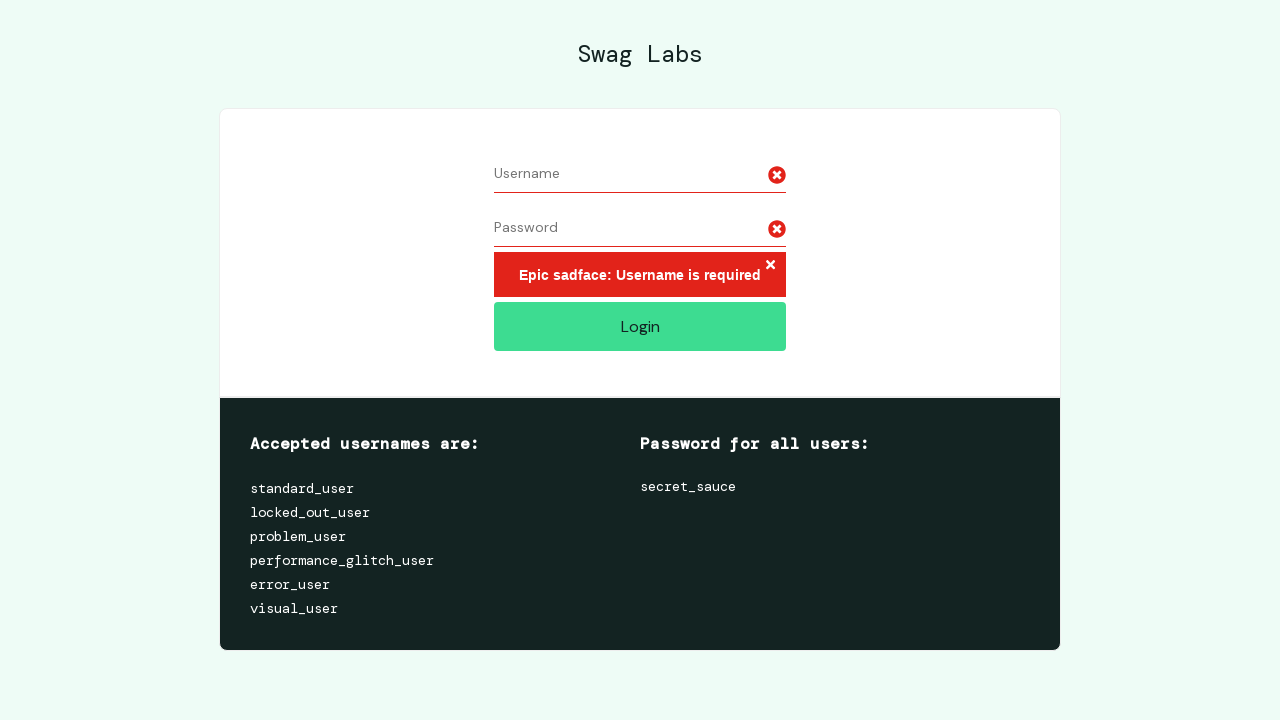

Retrieved error message text: 'Epic sadface: Username is required'
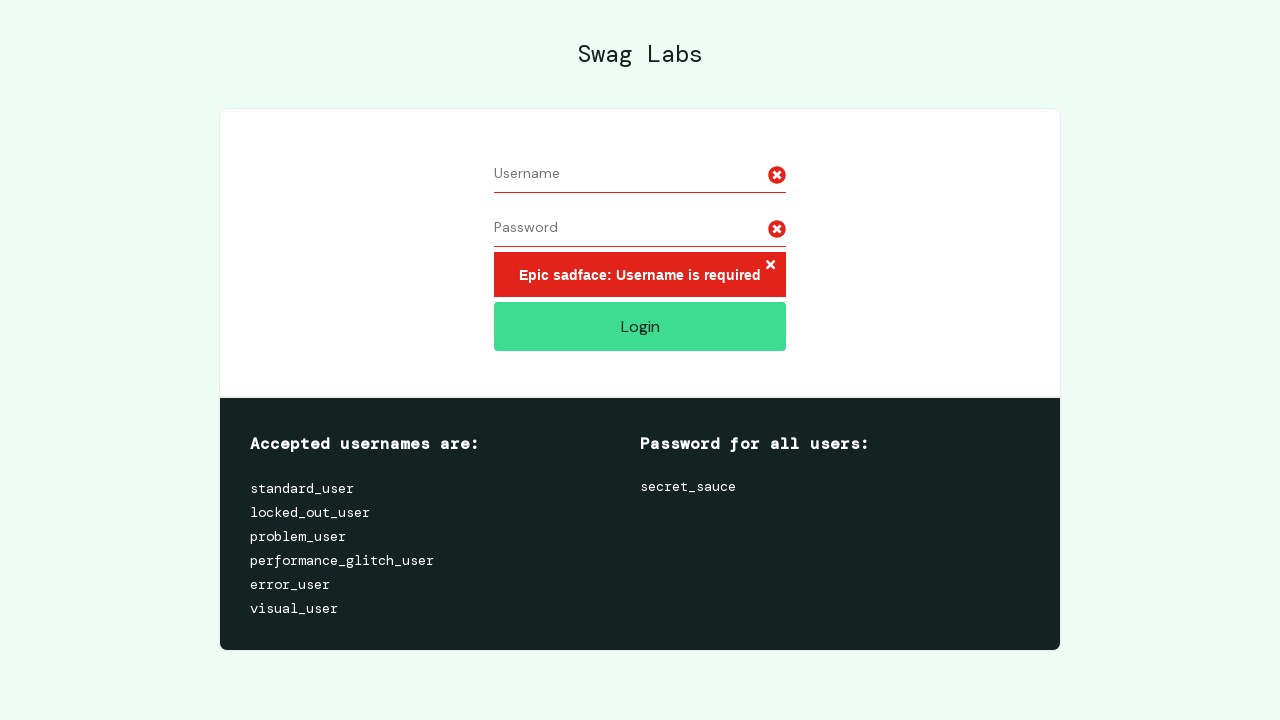

Verified 'Username is required' error message is present
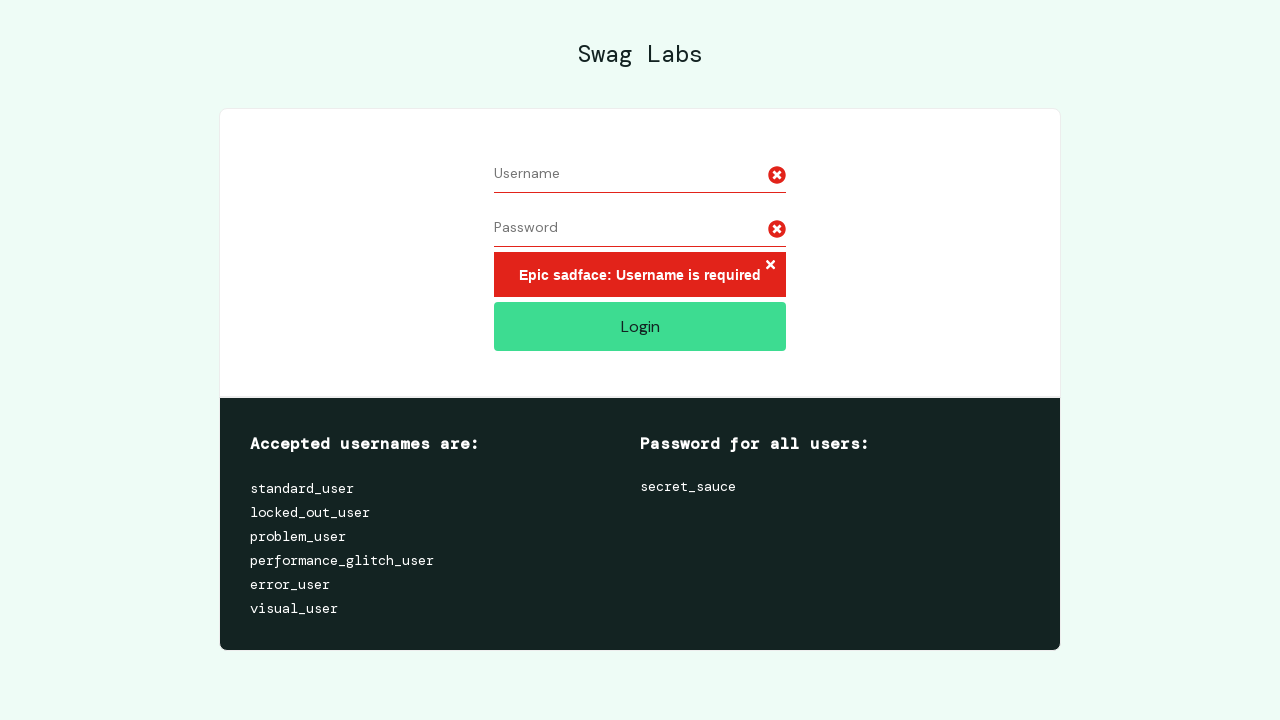

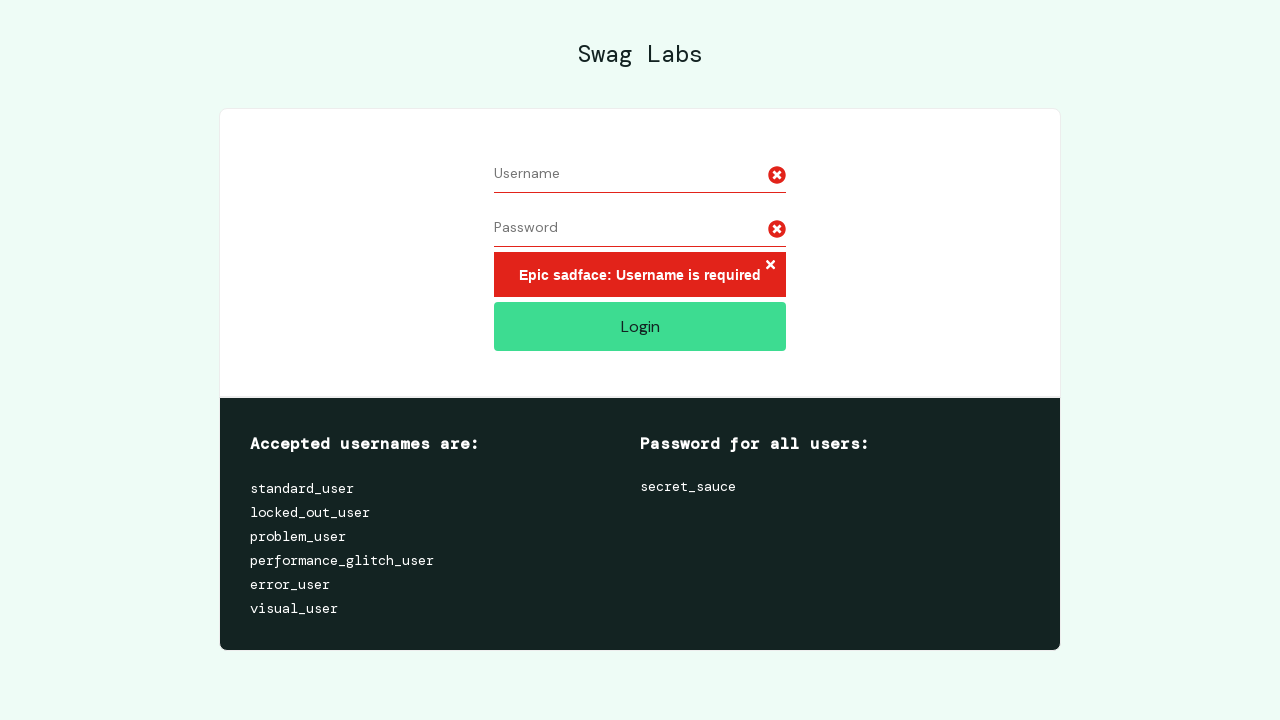